Tests the sample login and logout functionality on UI Testing Playground by entering credentials, clicking login to verify welcome message, then clicking logout to verify logout message.

Starting URL: http://uitestingplayground.com/sampleapp

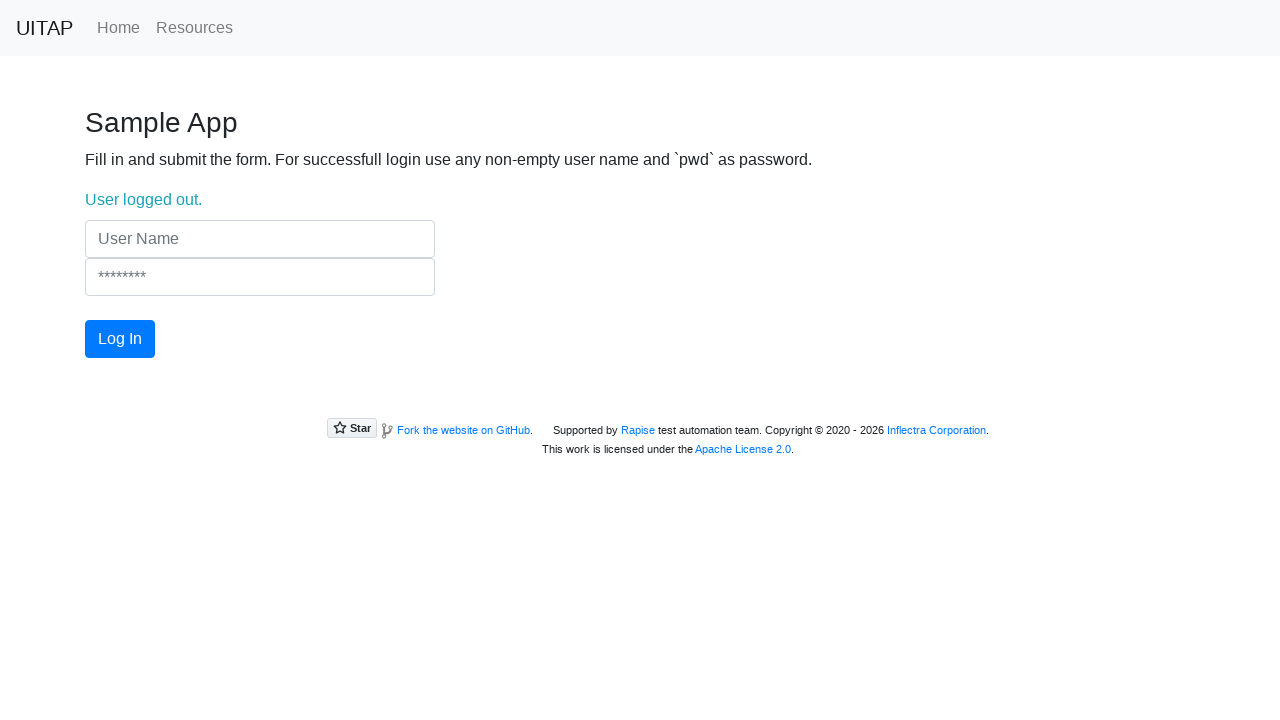

Verified page title is 'Sample App'
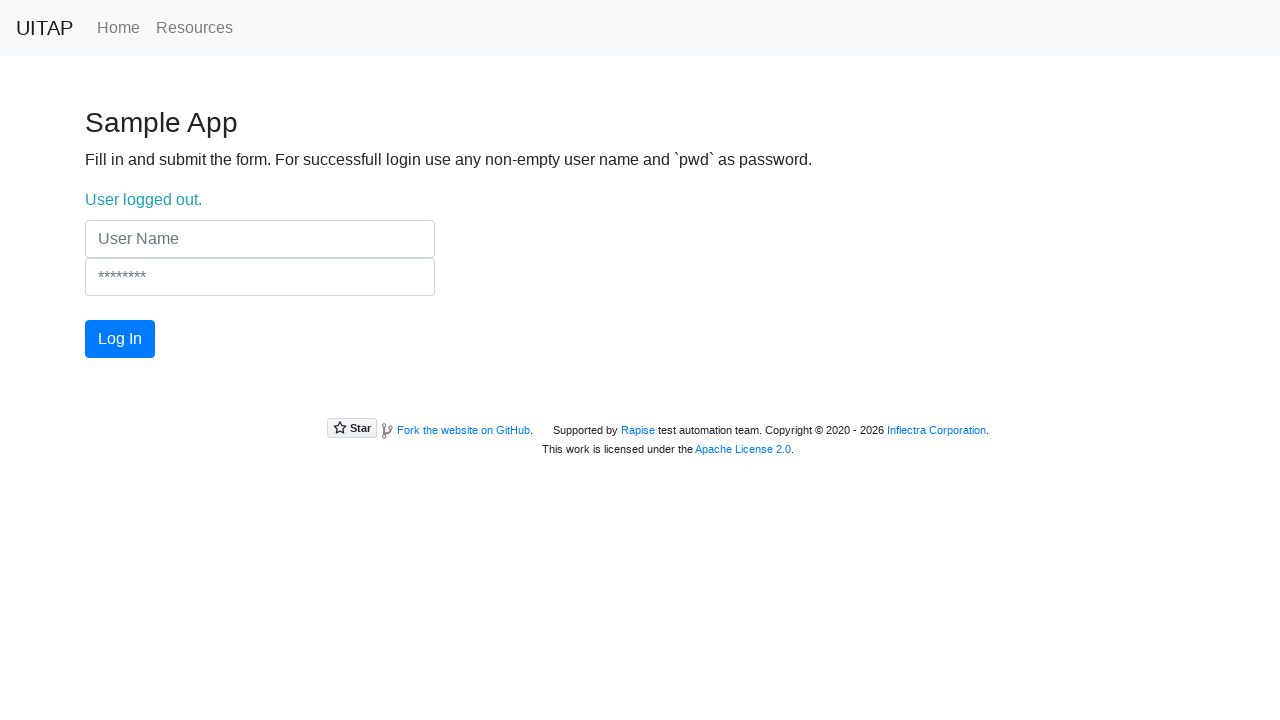

Filled username field with 'Grace' on input[name='UserName']
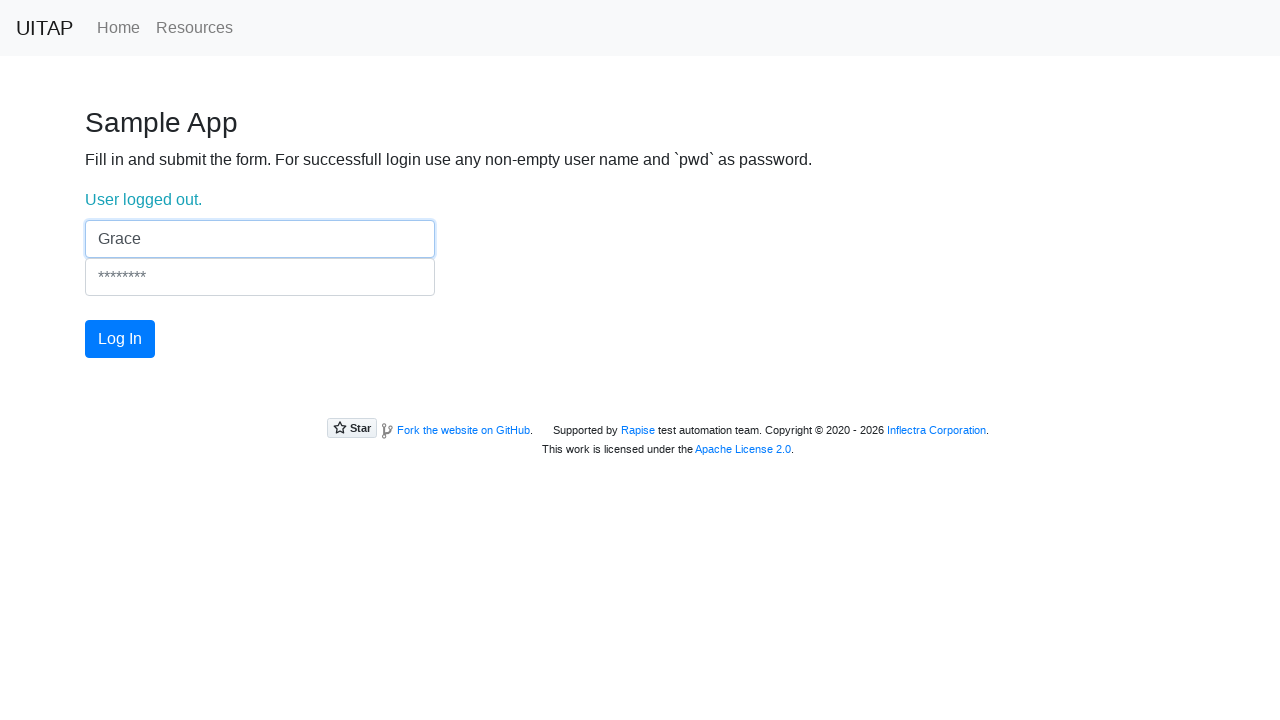

Filled password field with 'pwd' on input[name='Password']
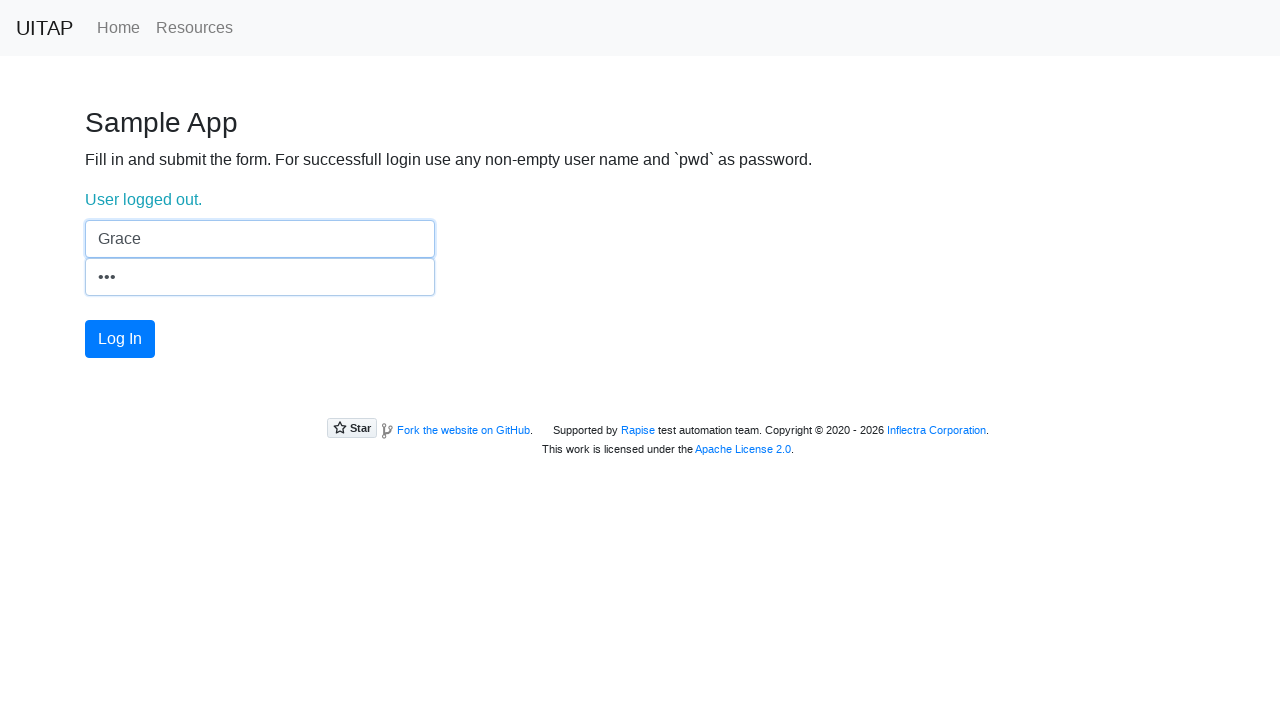

Clicked login button at (120, 339) on button#login
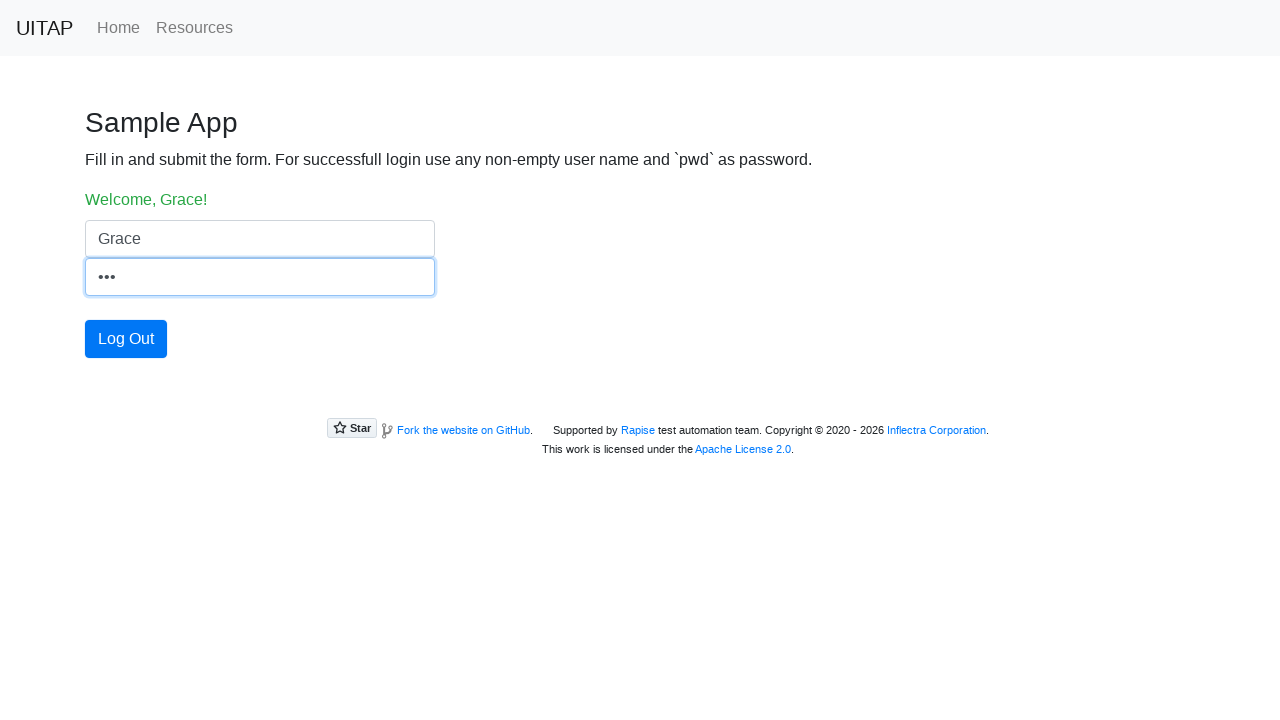

Verified login success message 'Welcome, Grace!'
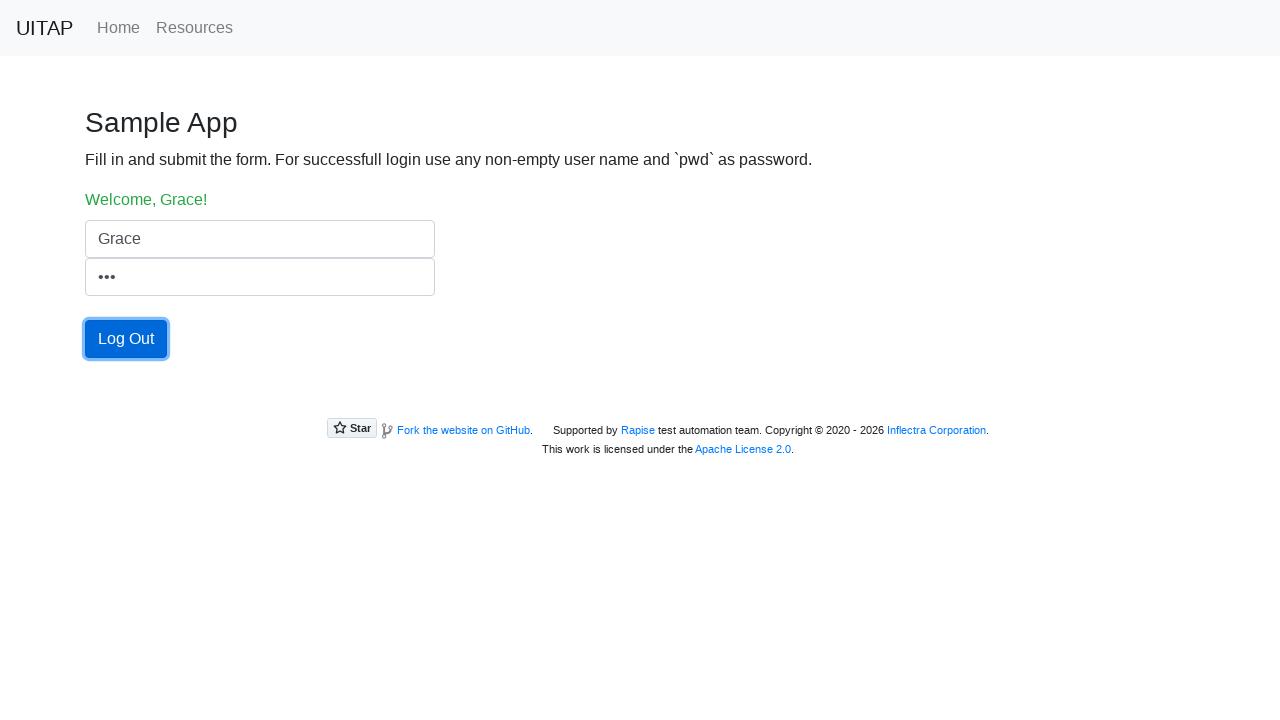

Clicked logout button at (126, 339) on button#login
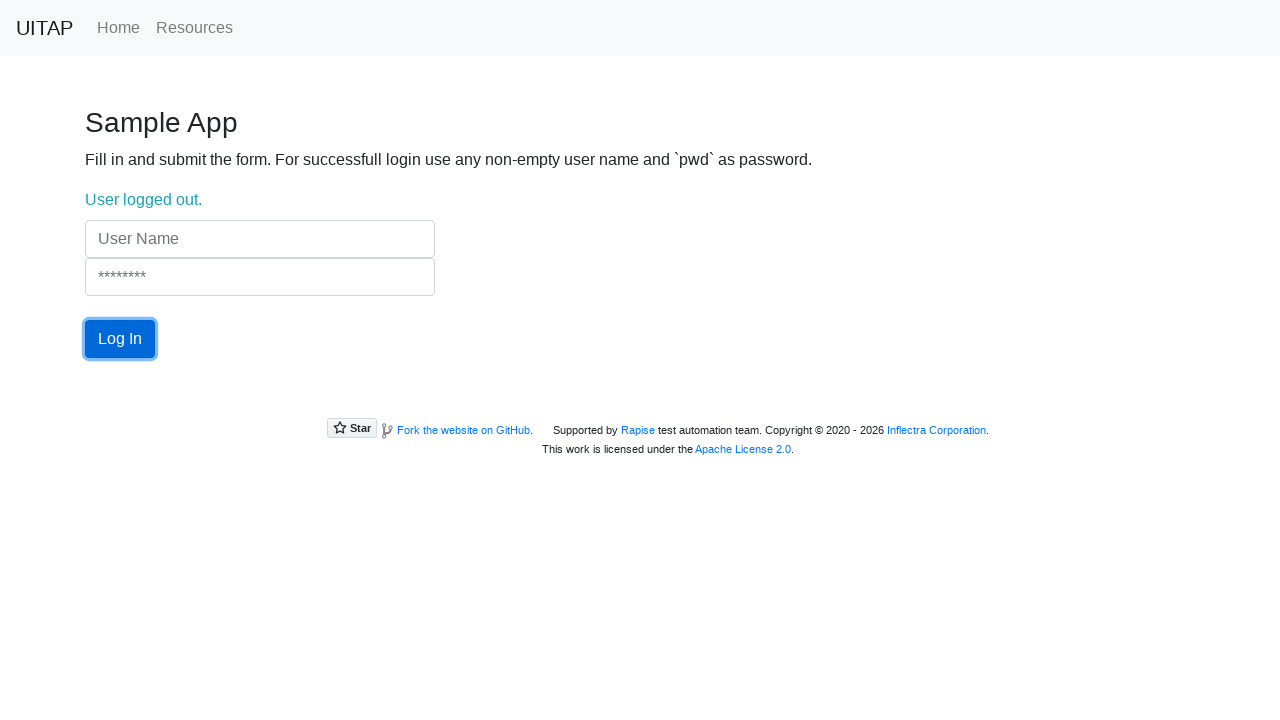

Verified logout message 'User logged out.'
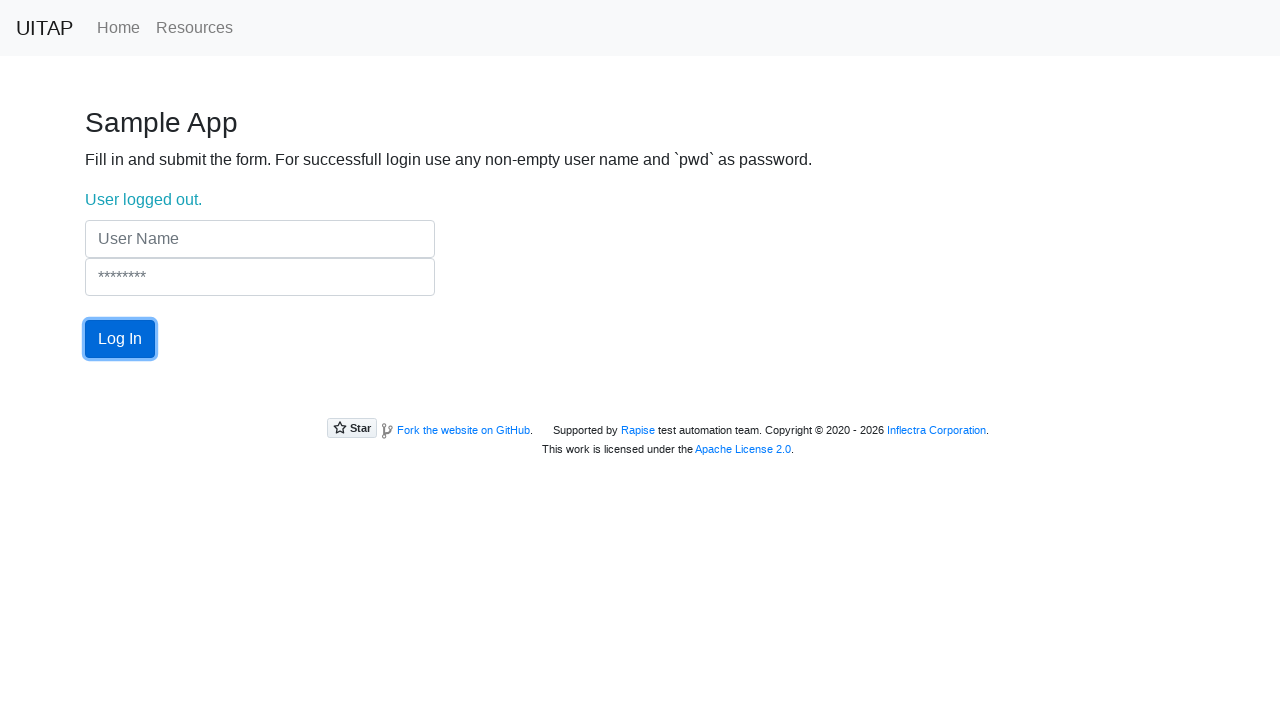

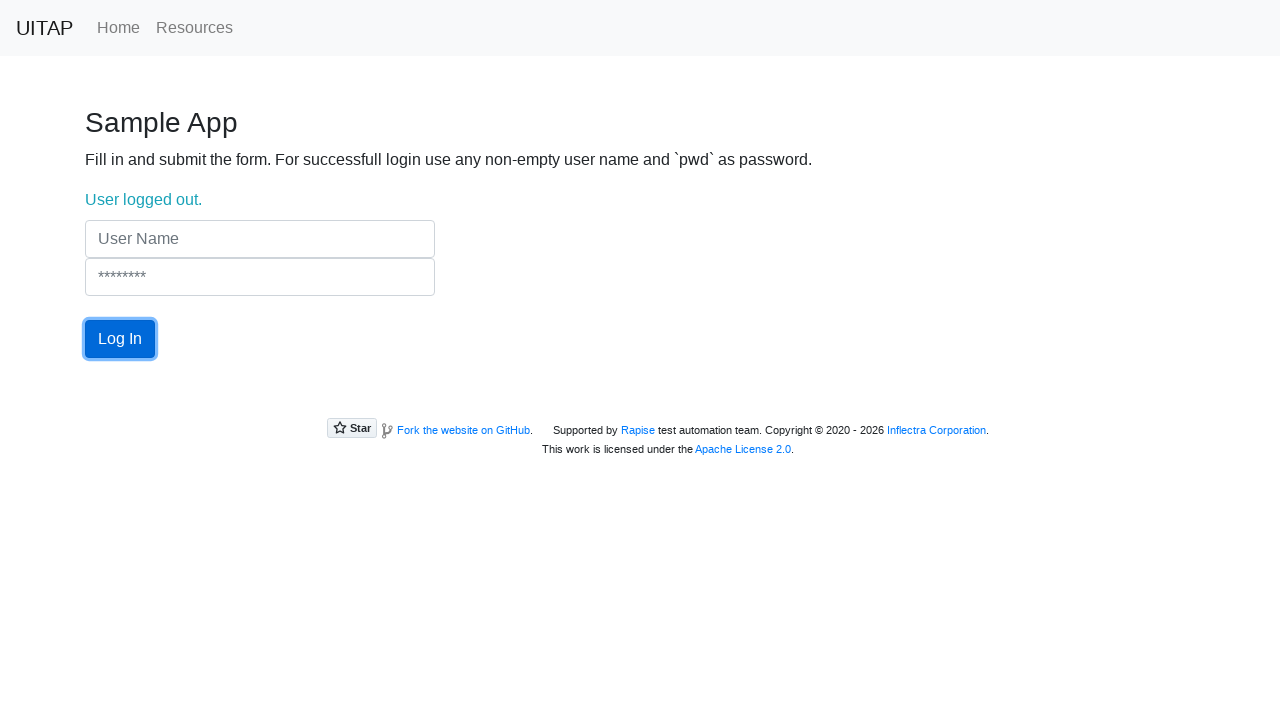